Tests the text box form on demoqa.com by filling in the current address textarea field with an address value.

Starting URL: https://demoqa.com/text-box

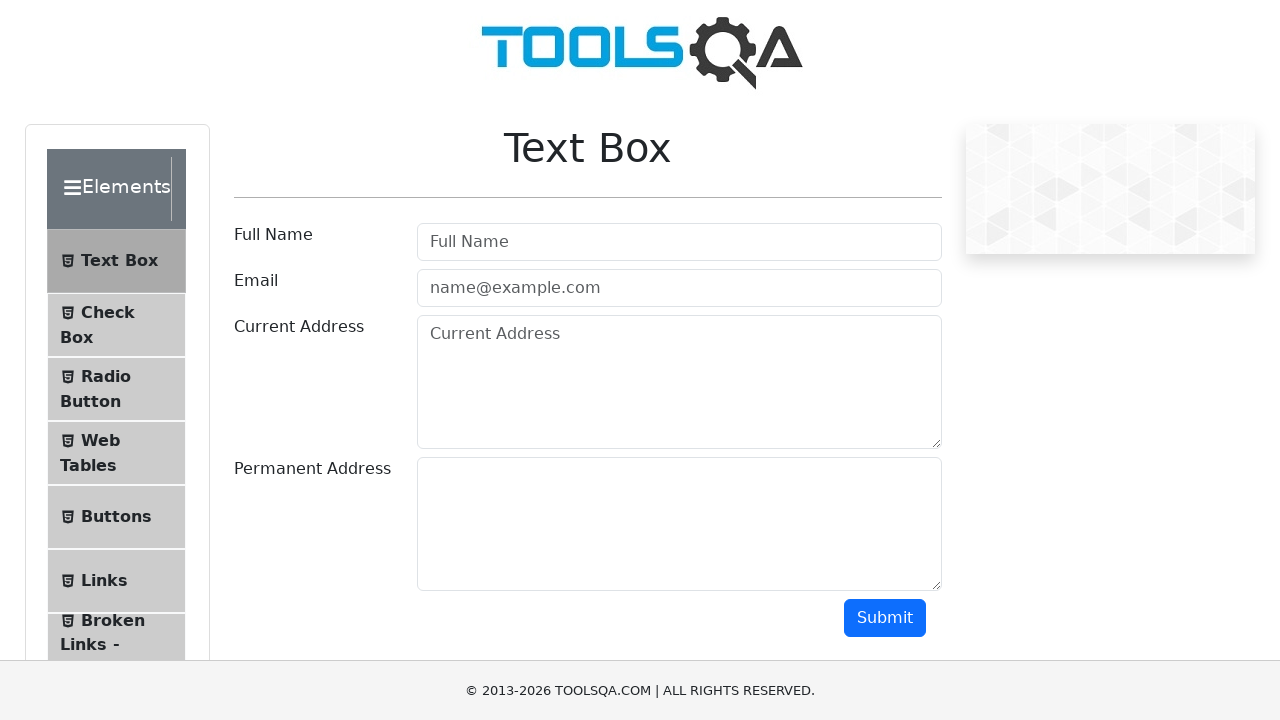

Navigated to https://demoqa.com/text-box
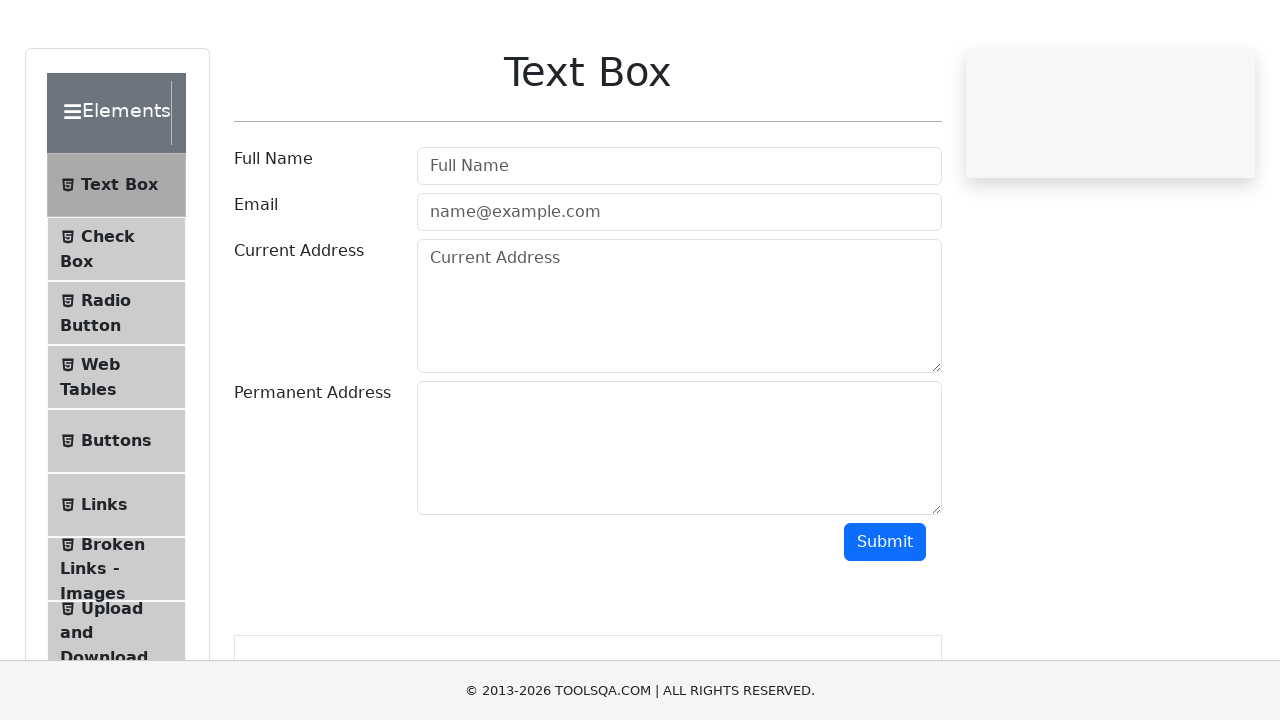

Filled current address textarea with 'Uruli Kanchan, Pune' on textarea#currentAddress
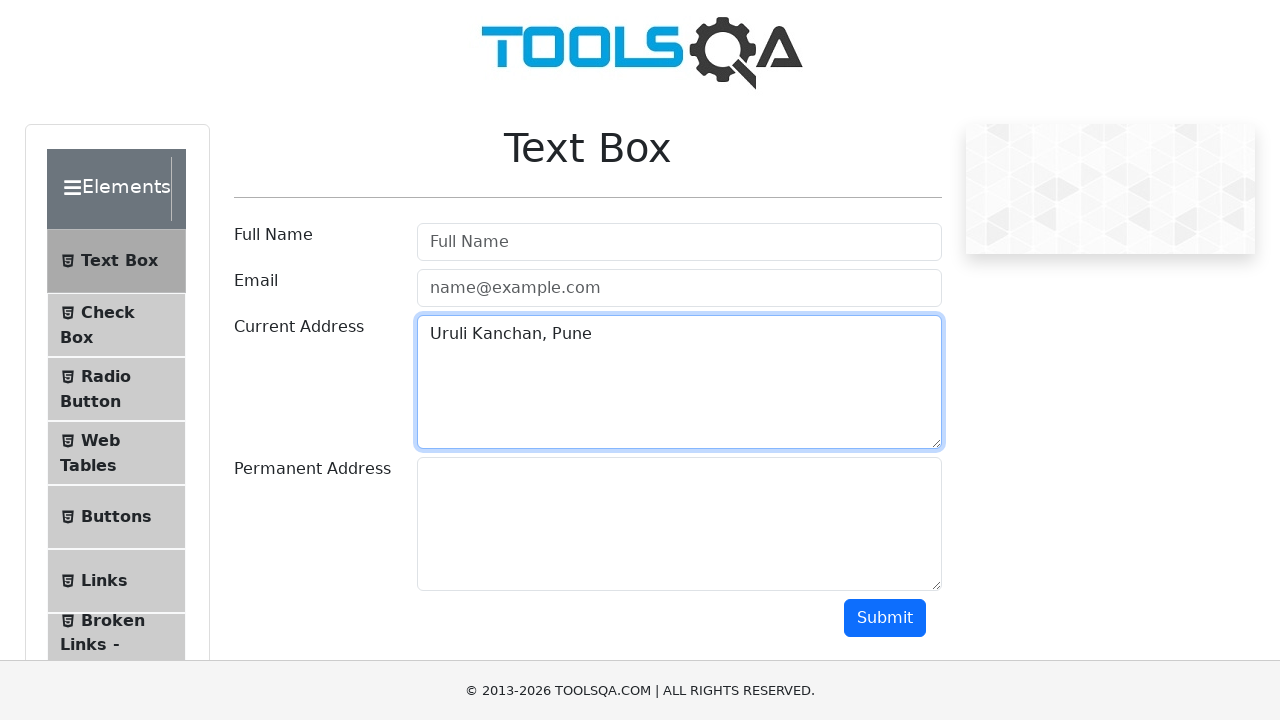

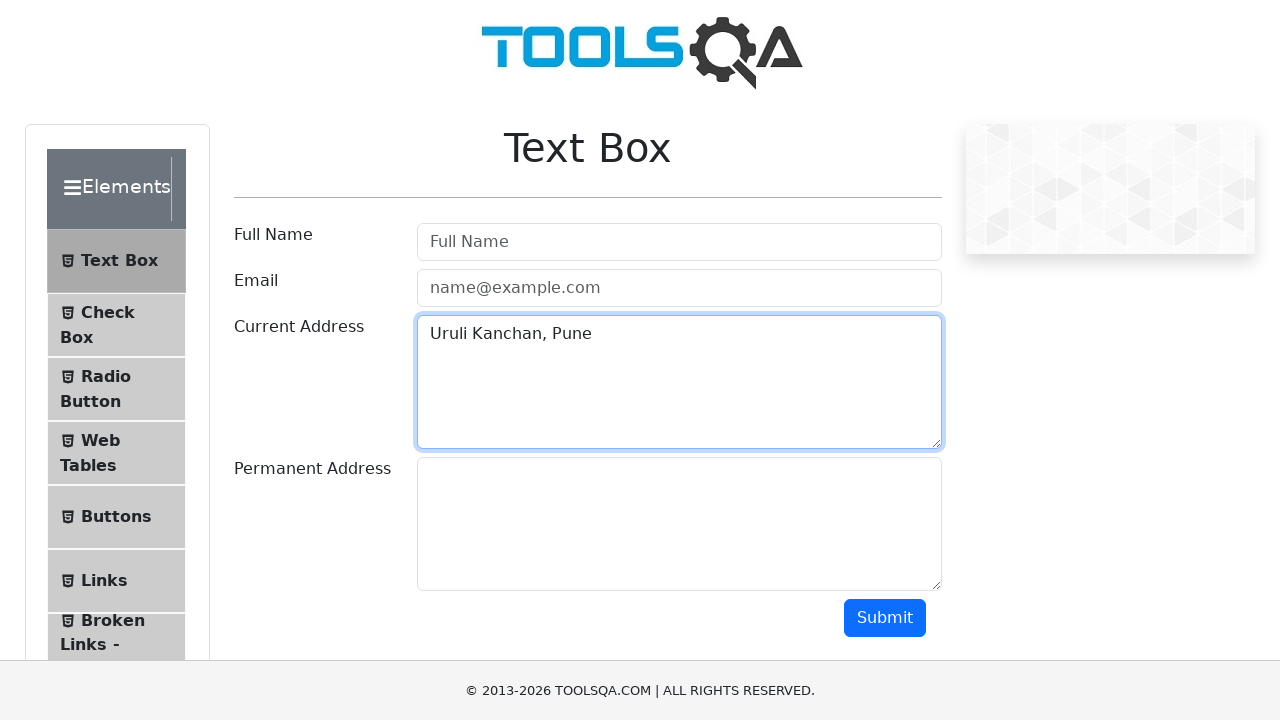